Tests dynamic form interaction by selecting a checkbox, using its label text to select a dropdown option, entering that value in a text field, and verifying an alert message

Starting URL: http://qaclickacademy.com/practice.php

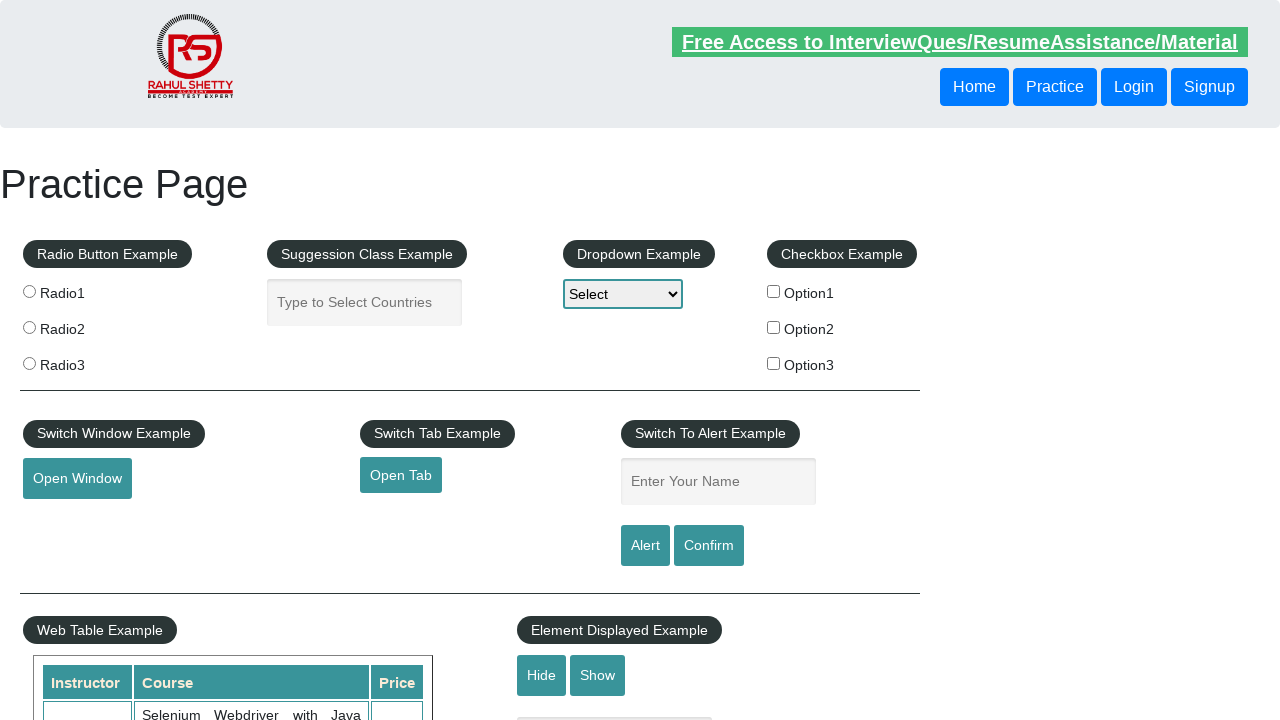

Clicked the second checkbox in the checkbox example section at (774, 327) on xpath=//*[@id='checkbox-example']/fieldset/label[2]/input
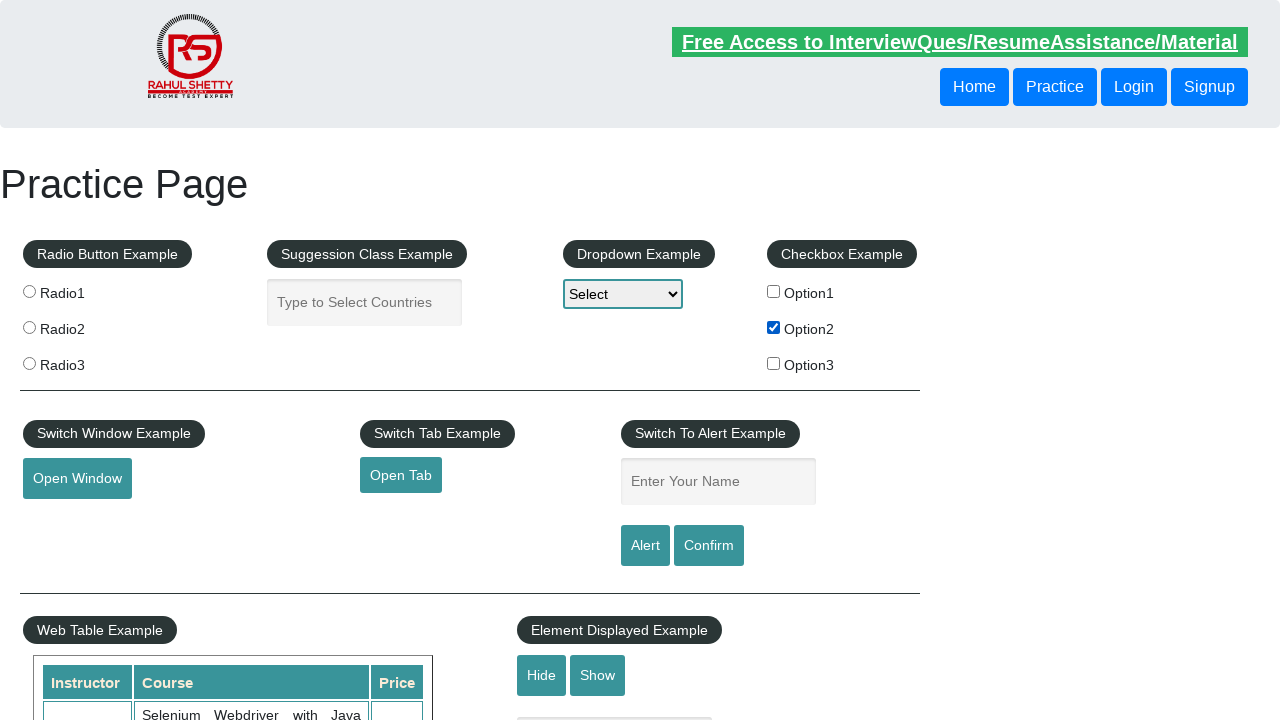

Retrieved checkbox label text: 'Option2'
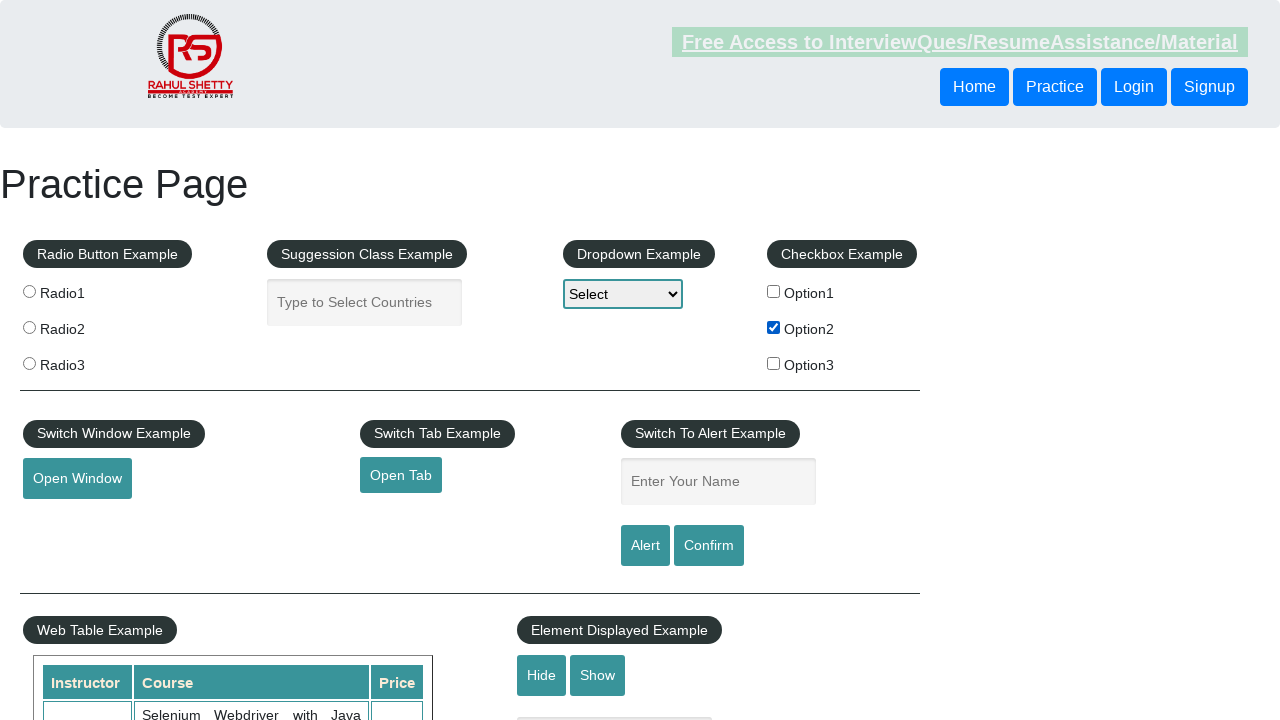

Selected dropdown option using label text: 'Option2' on #dropdown-class-example
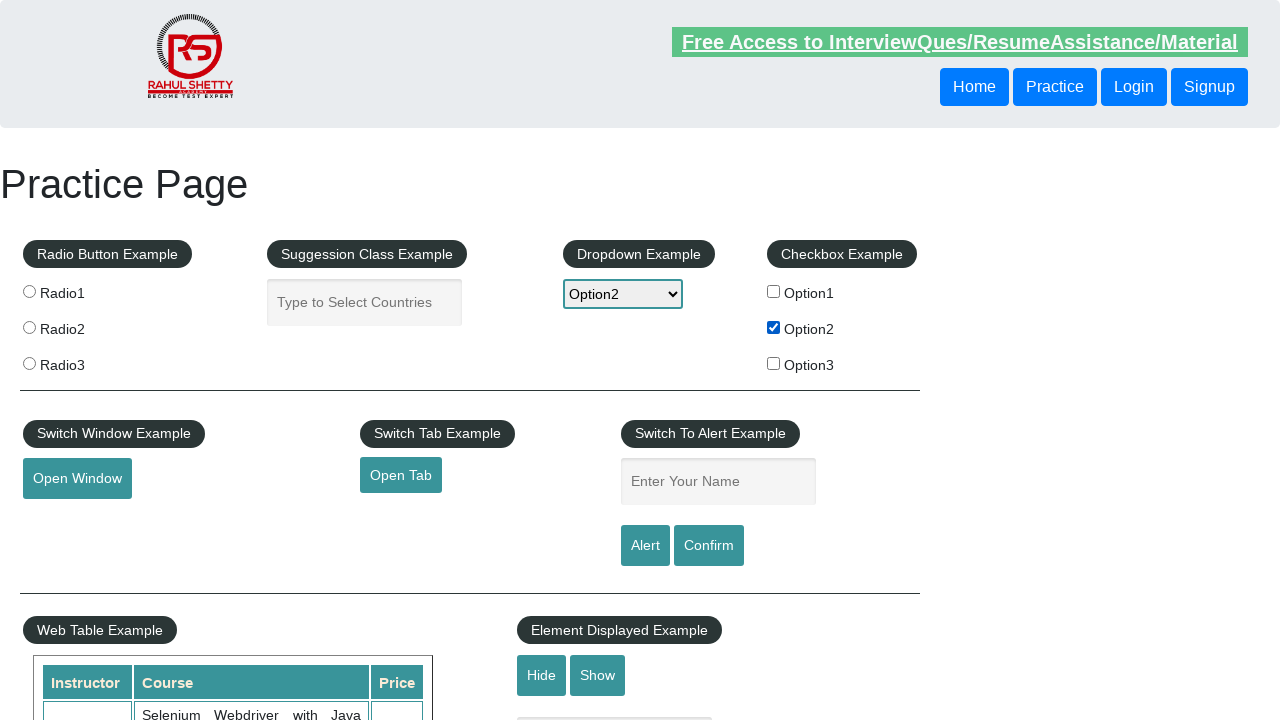

Filled name field with: 'Option2' on #name
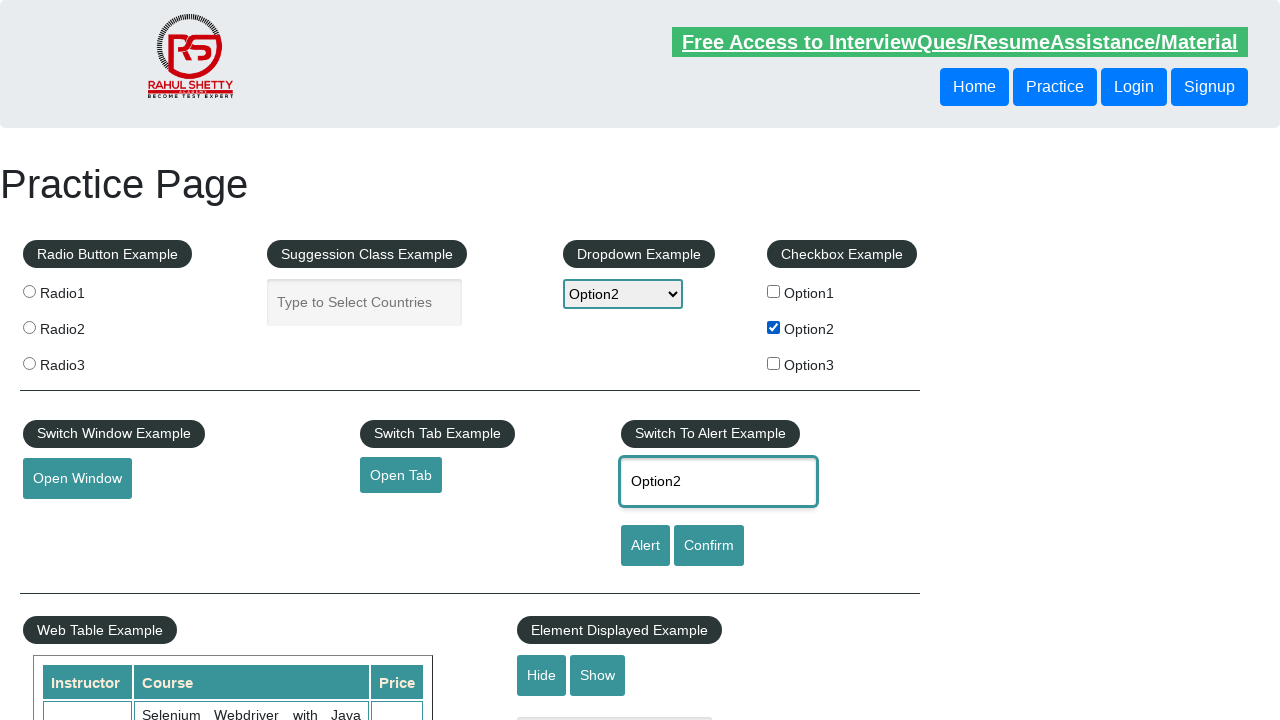

Clicked alert button to trigger alert at (645, 546) on #alertbtn
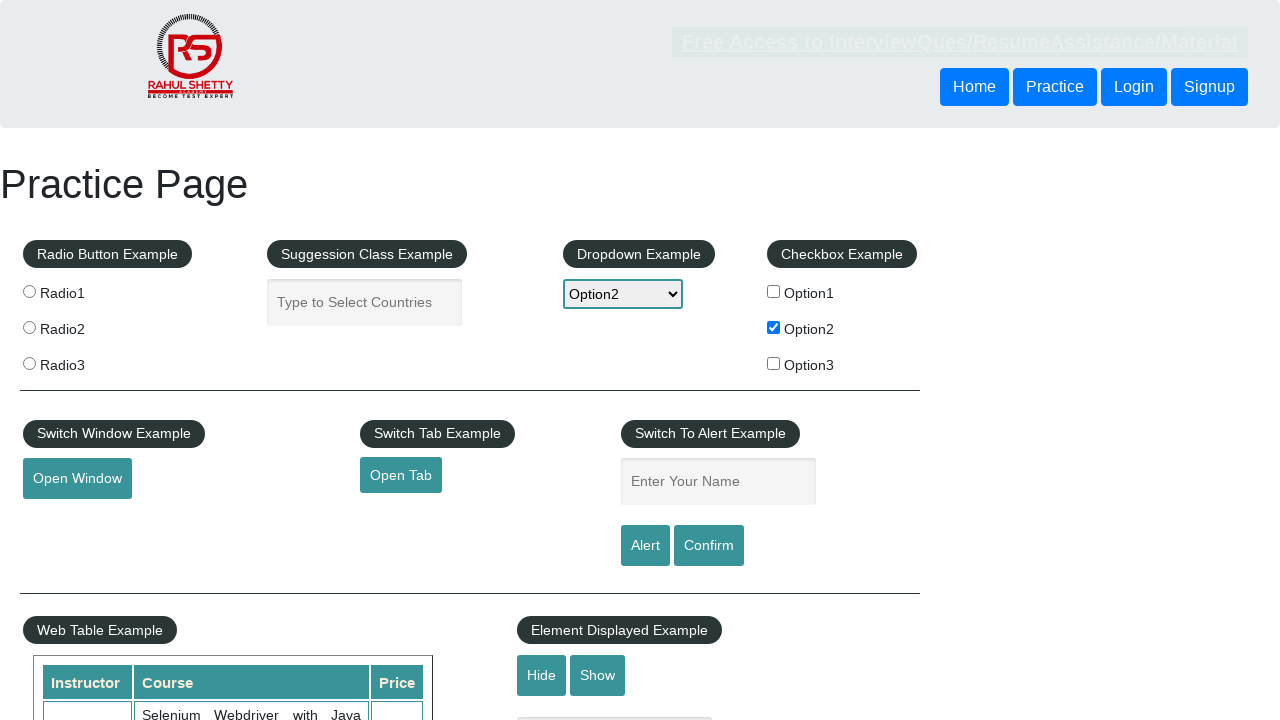

Alert dialog accepted
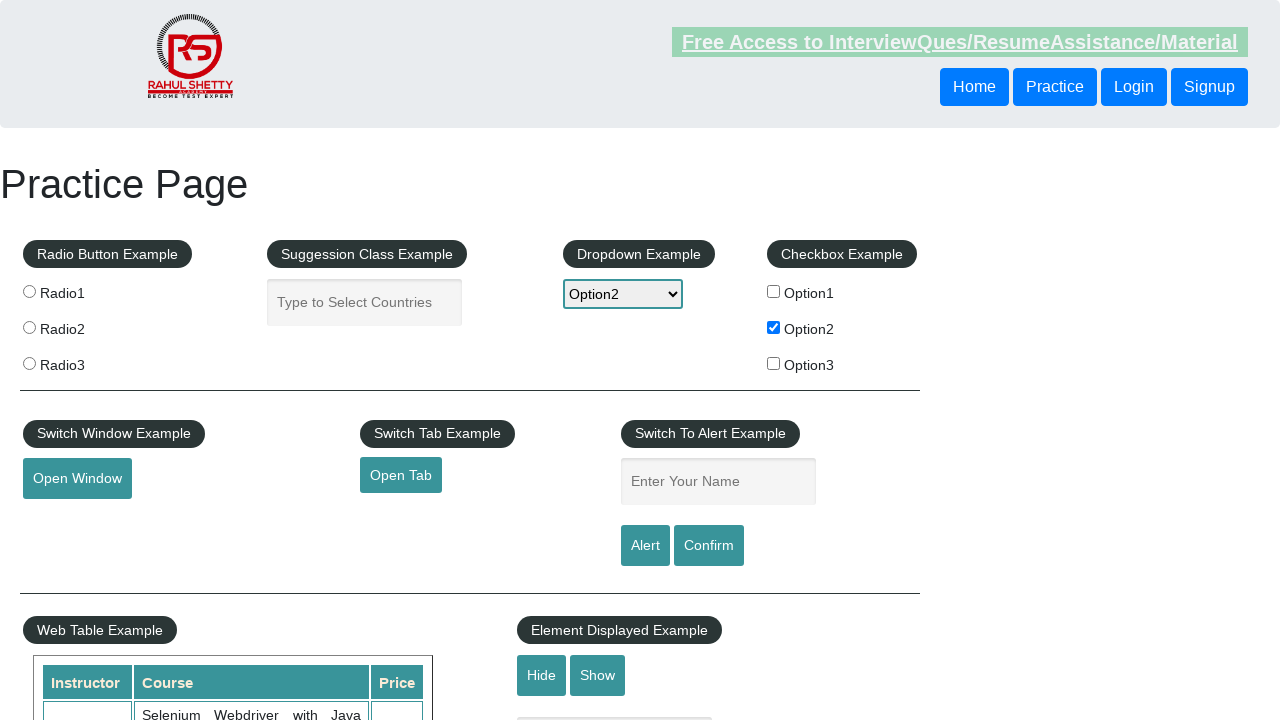

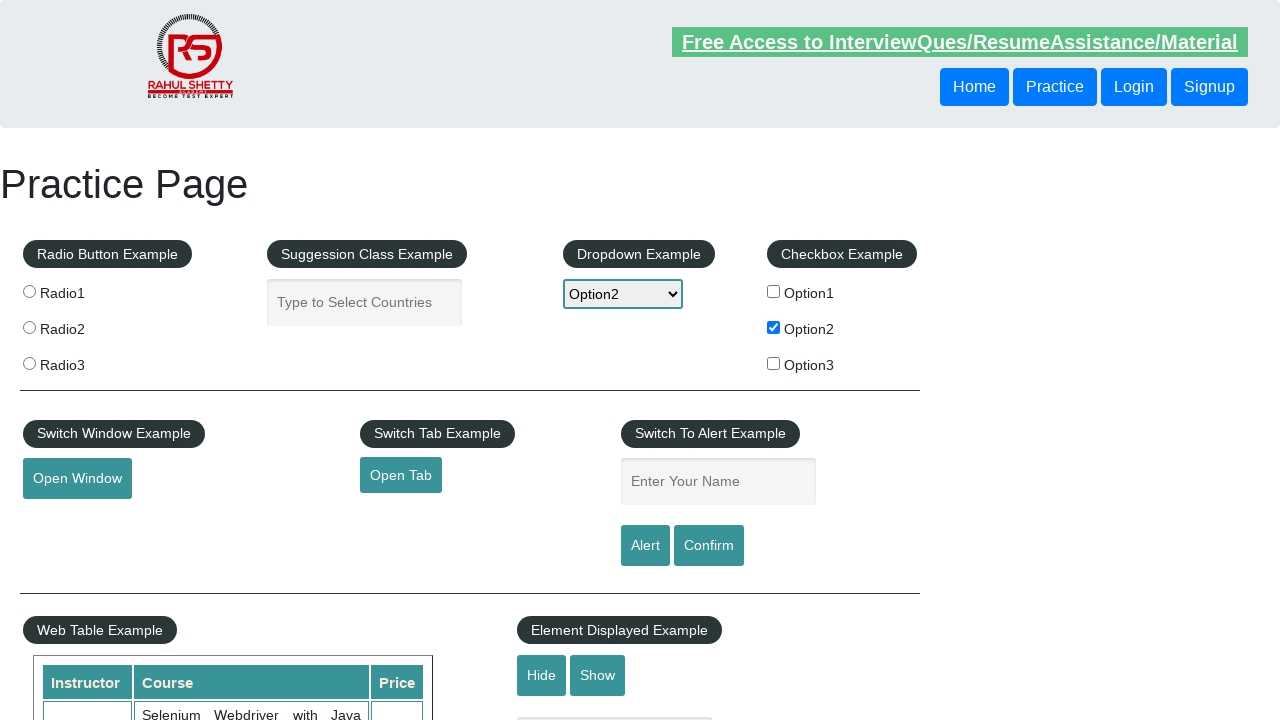